Tests category filtering by clicking on Shop, selecting HTML category, and verifying the correct number of products are displayed

Starting URL: https://practice.automationtesting.in/

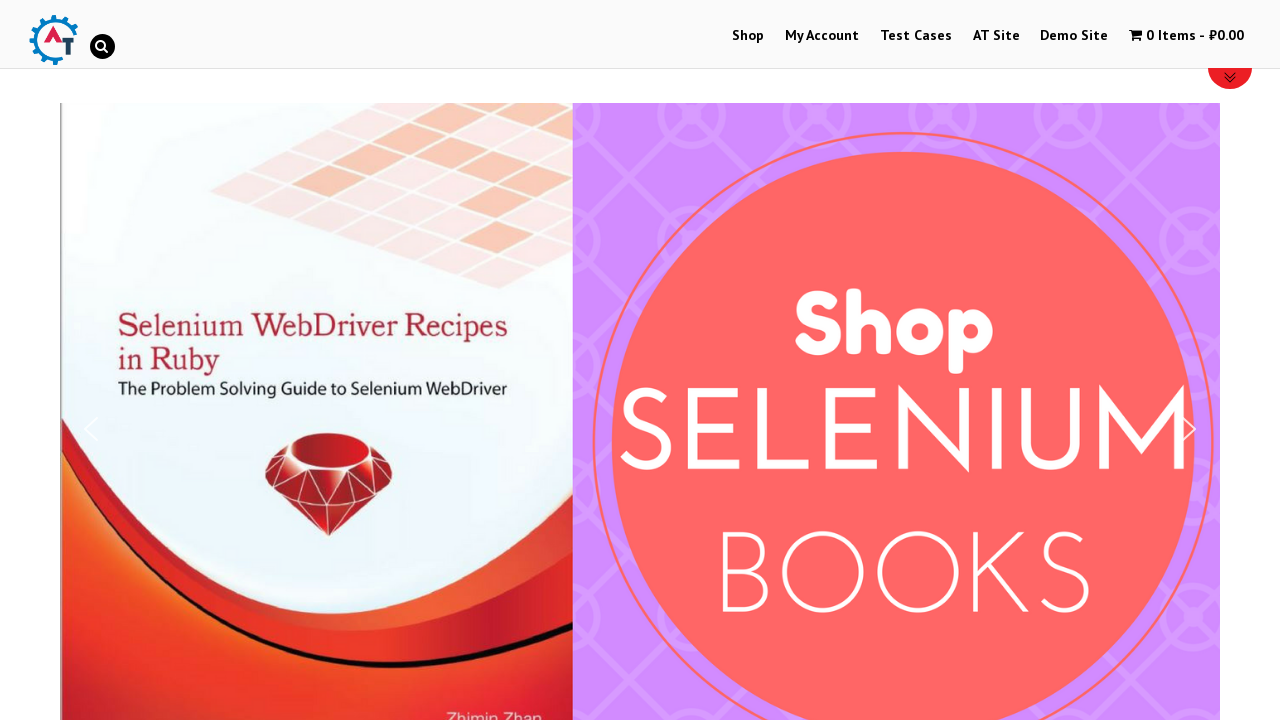

Clicked on Shop link at (748, 36) on text=Shop
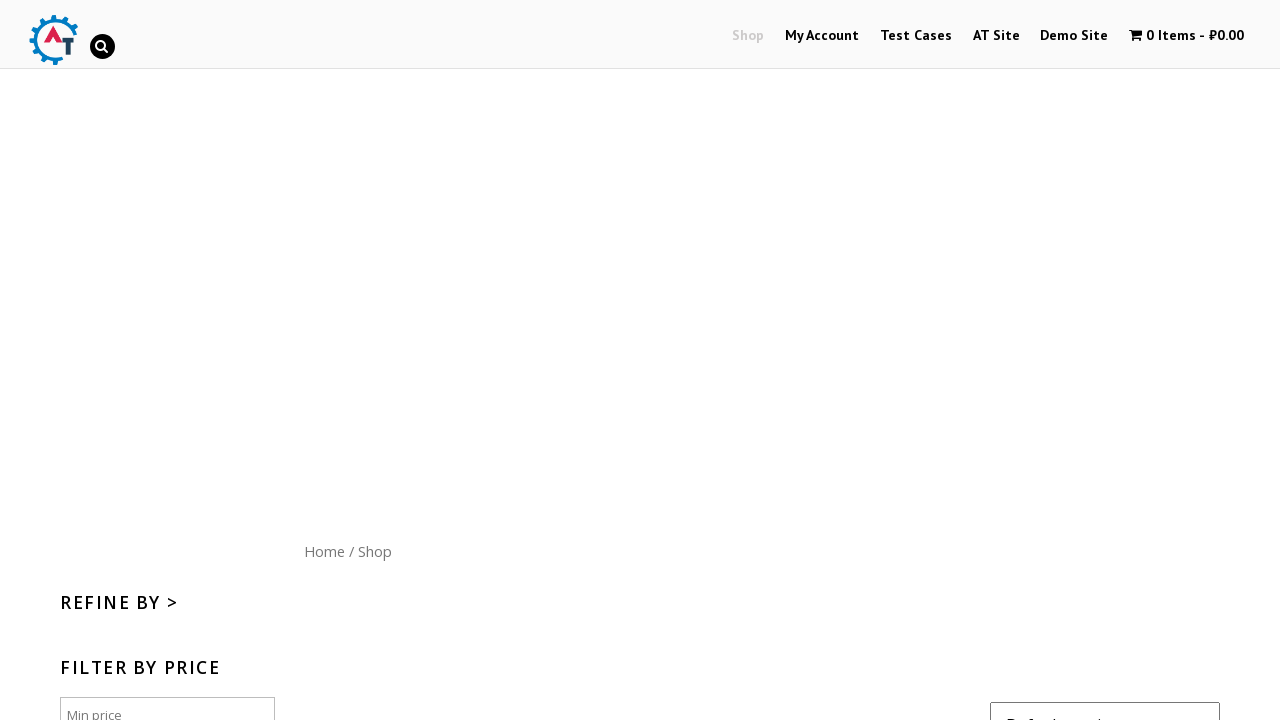

Clicked on HTML category at (878, 361) on text=HTML
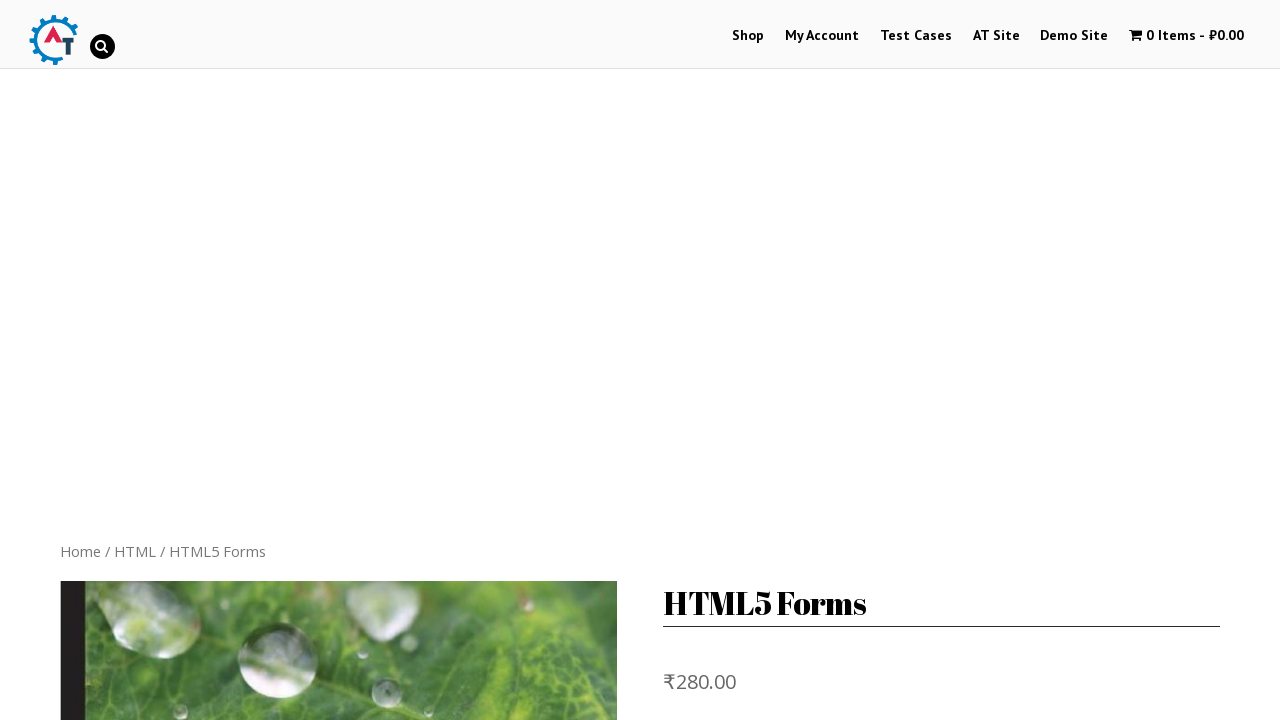

Products loaded after selecting HTML category
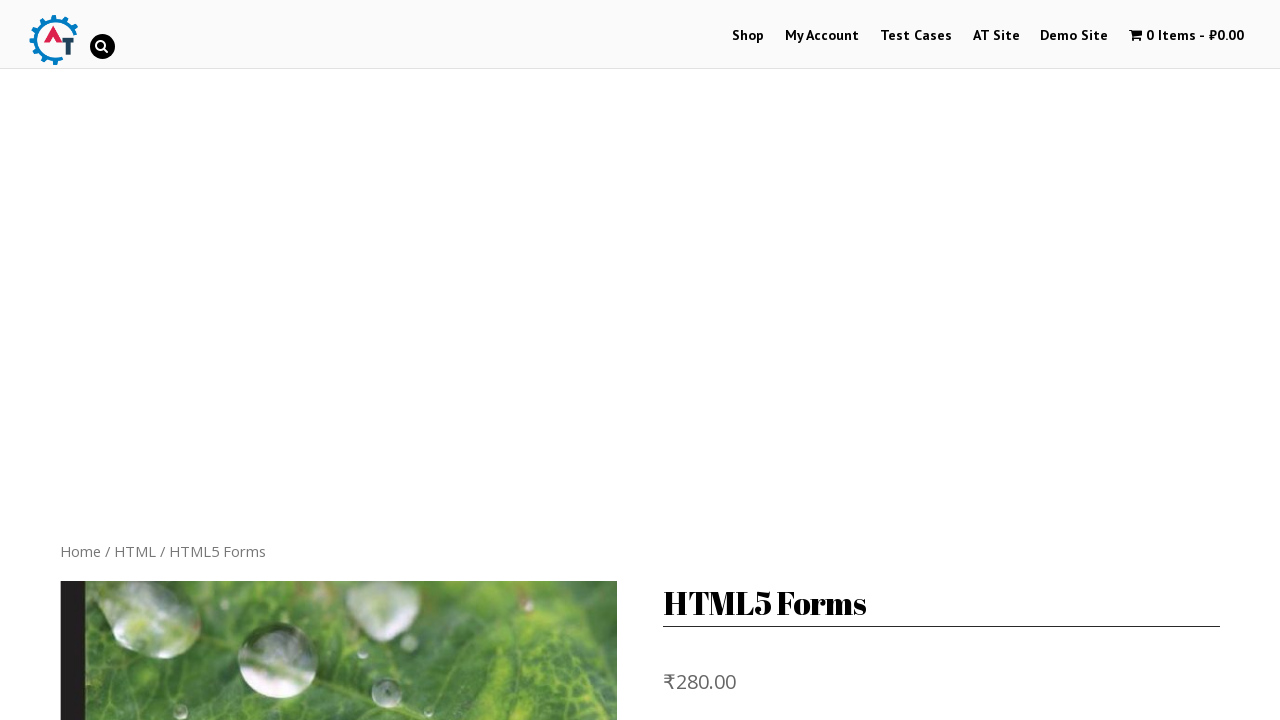

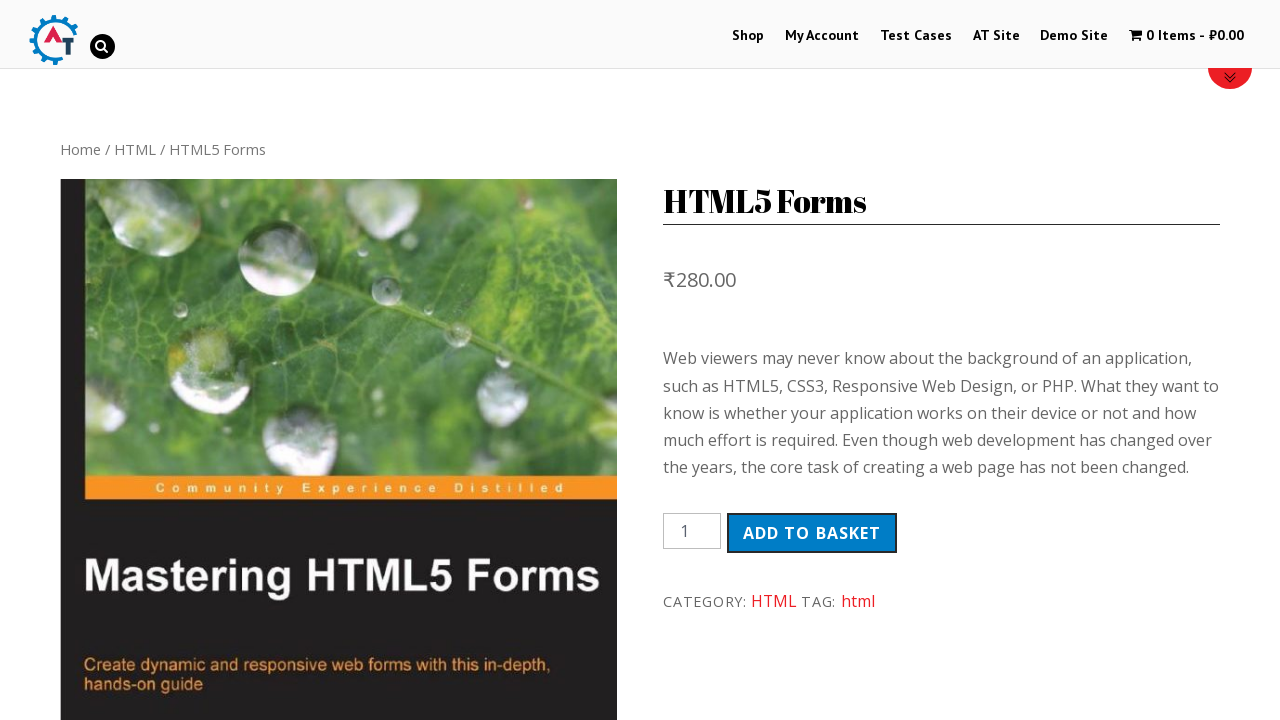